Tests adding a new owner by navigating to the owner section, opening the add owner form, and filling out personal details including first name, last name, address, city, and telephone number.

Starting URL: https://client.sana-commerce.dev/

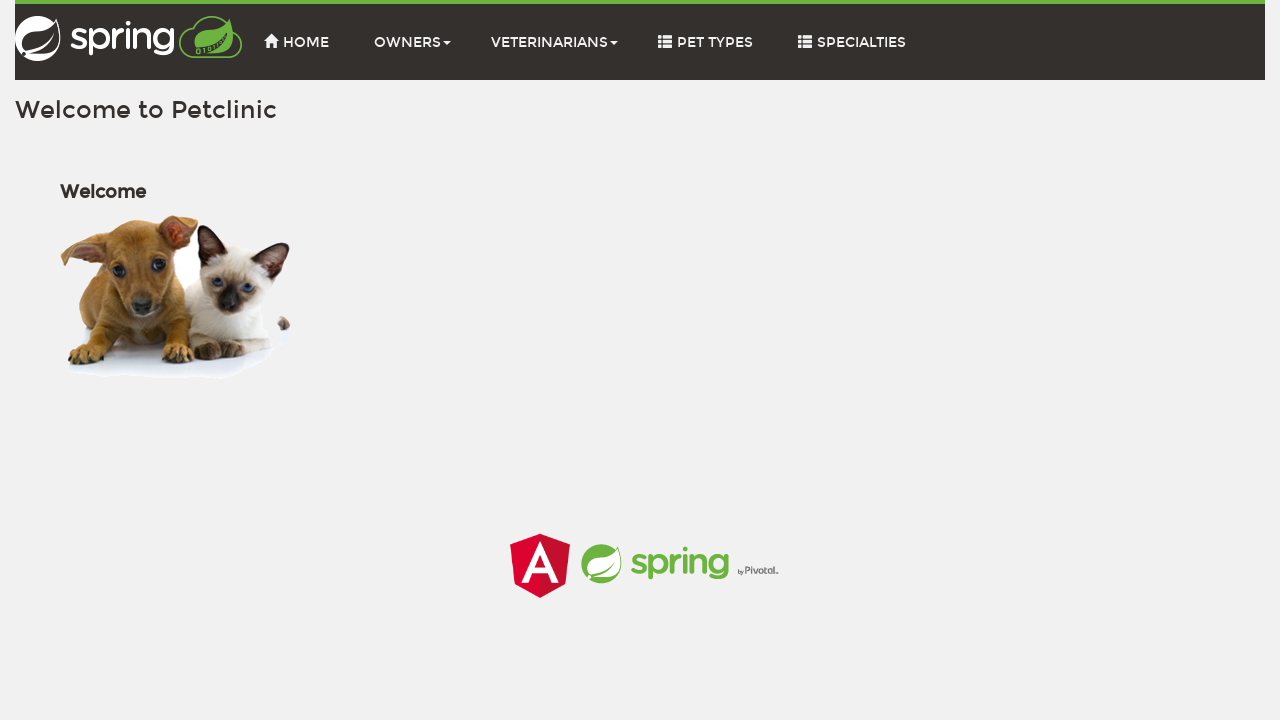

Set viewport size to 1200x746
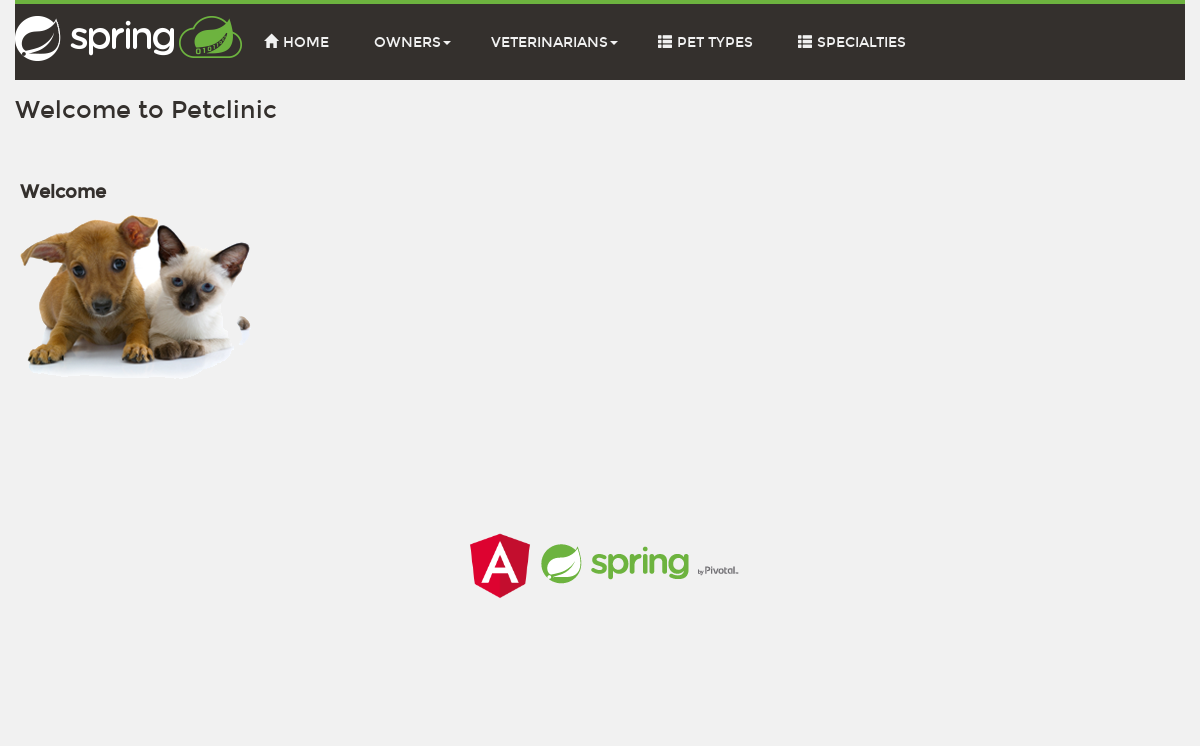

Clicked owner tab at (412, 42) on .ownerTab
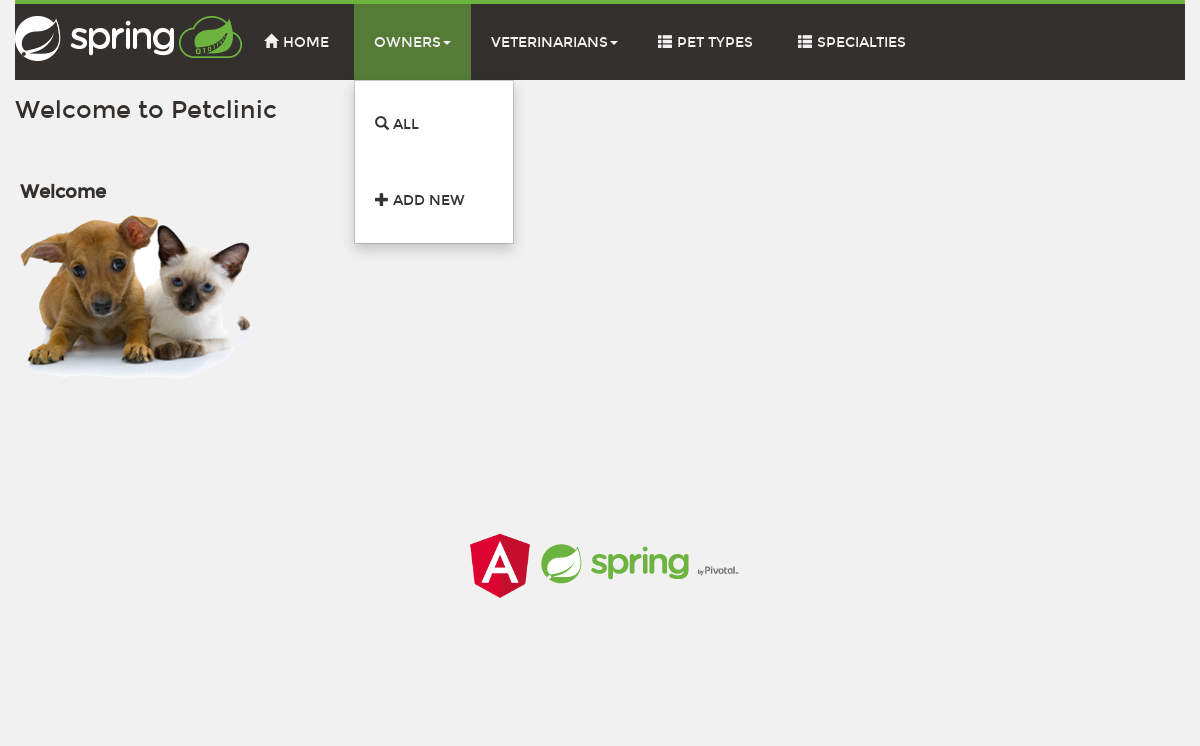

Clicked to open add new owner form at (427, 200) on .open li:nth-child(2) span:nth-child(2)
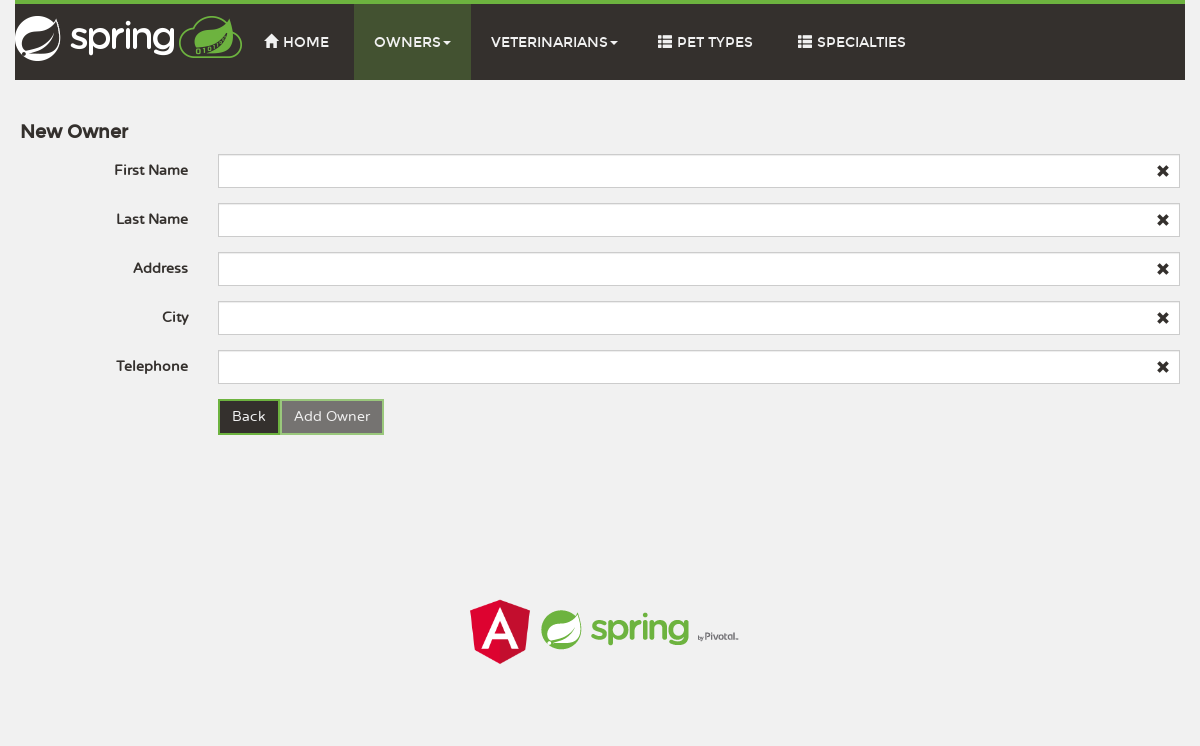

Clicked first name field at (699, 171) on #firstName
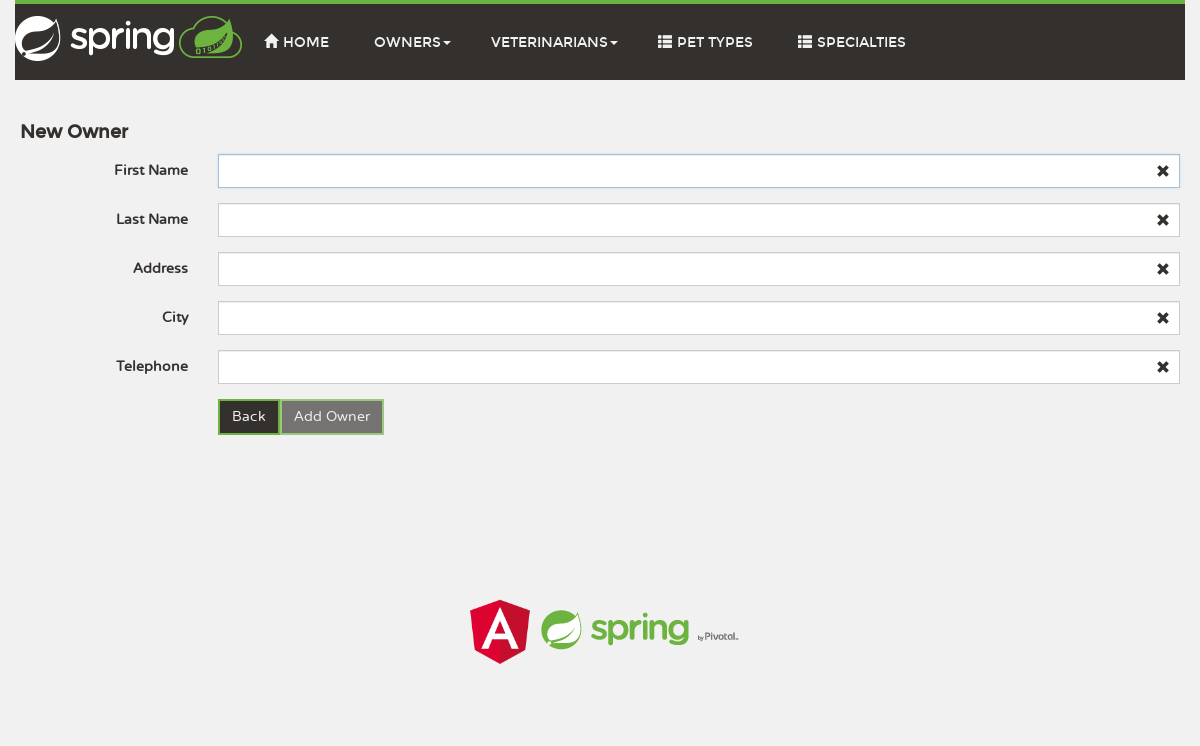

Filled first name with 'Smh' on #firstName
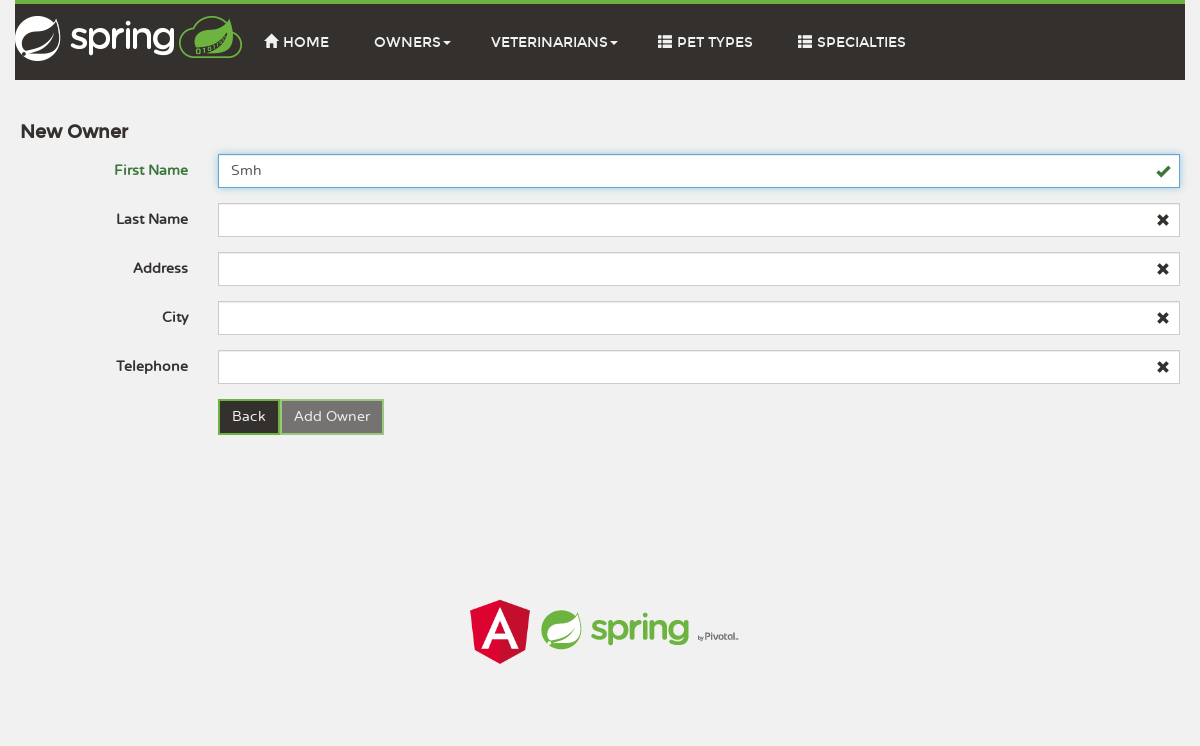

Clicked last name field at (699, 220) on #lastName
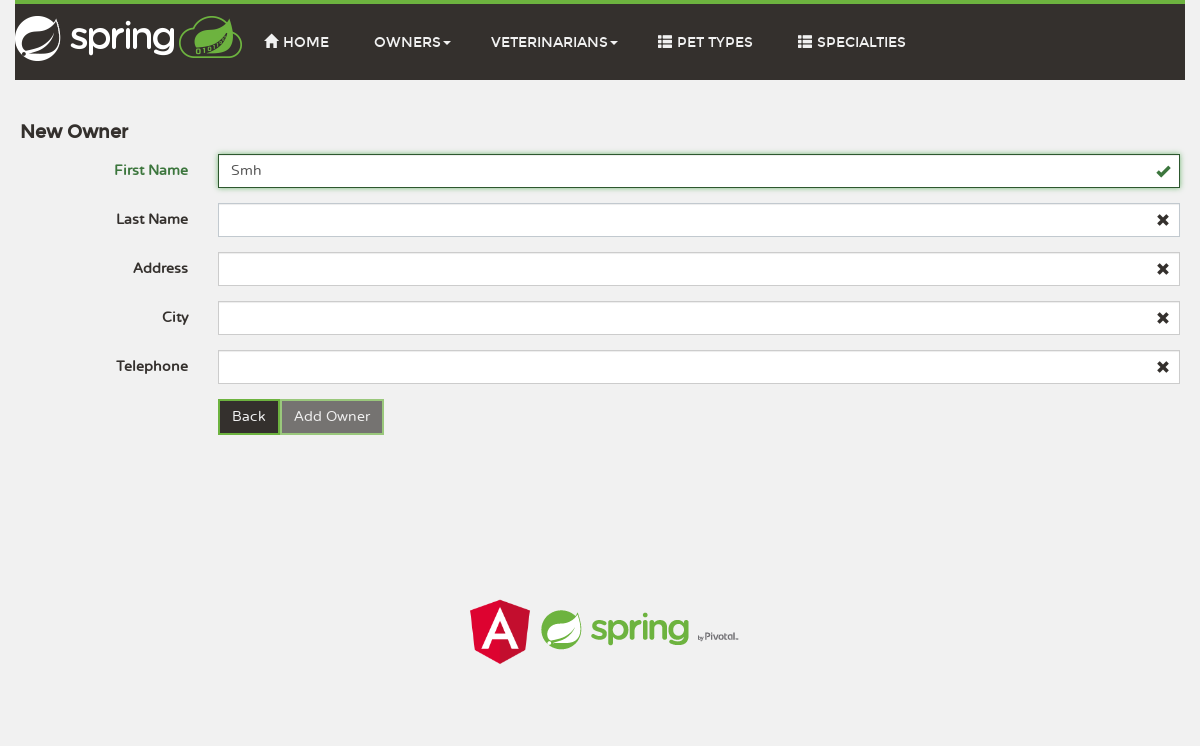

Filled last name with 'Smth' on #lastName
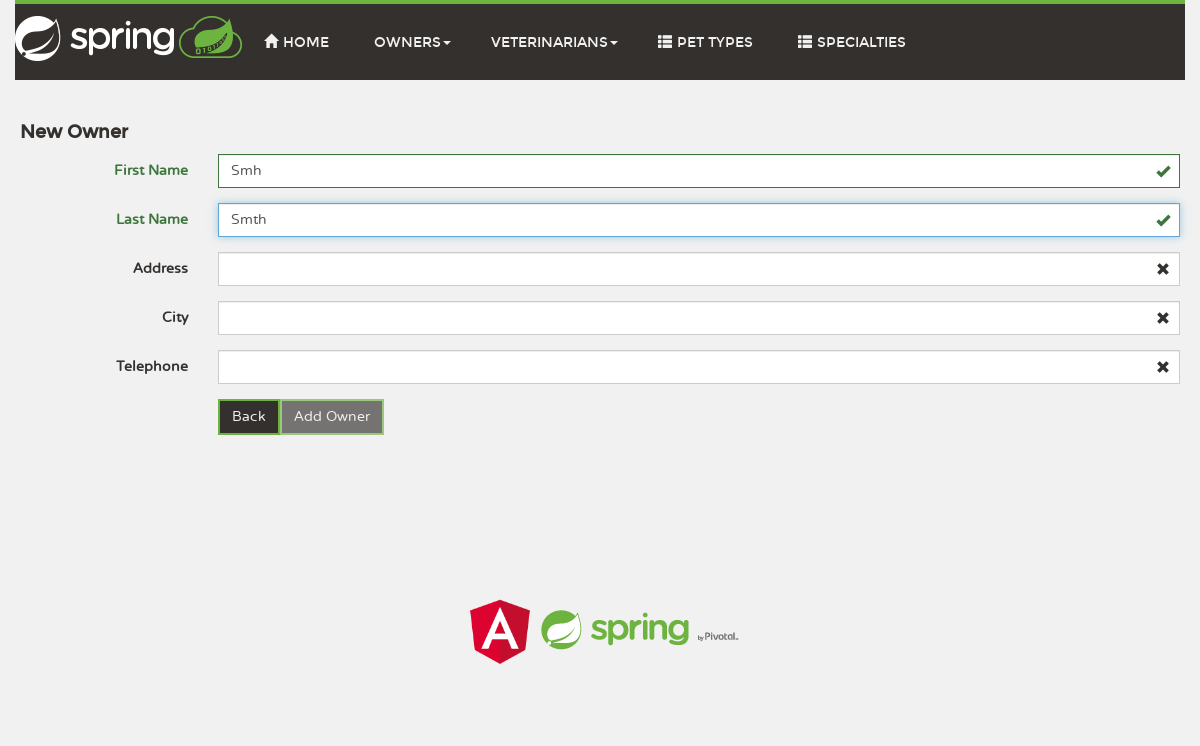

Clicked address field at (699, 269) on #address
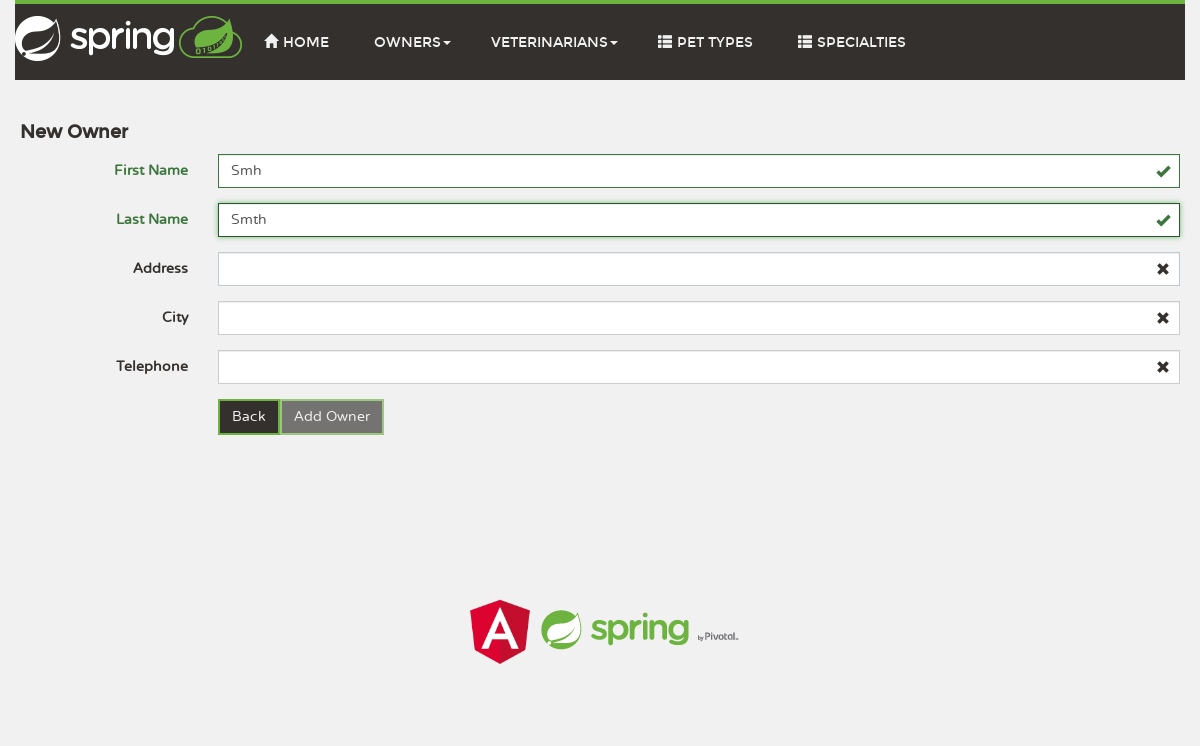

Filled address with 'asdg' on #address
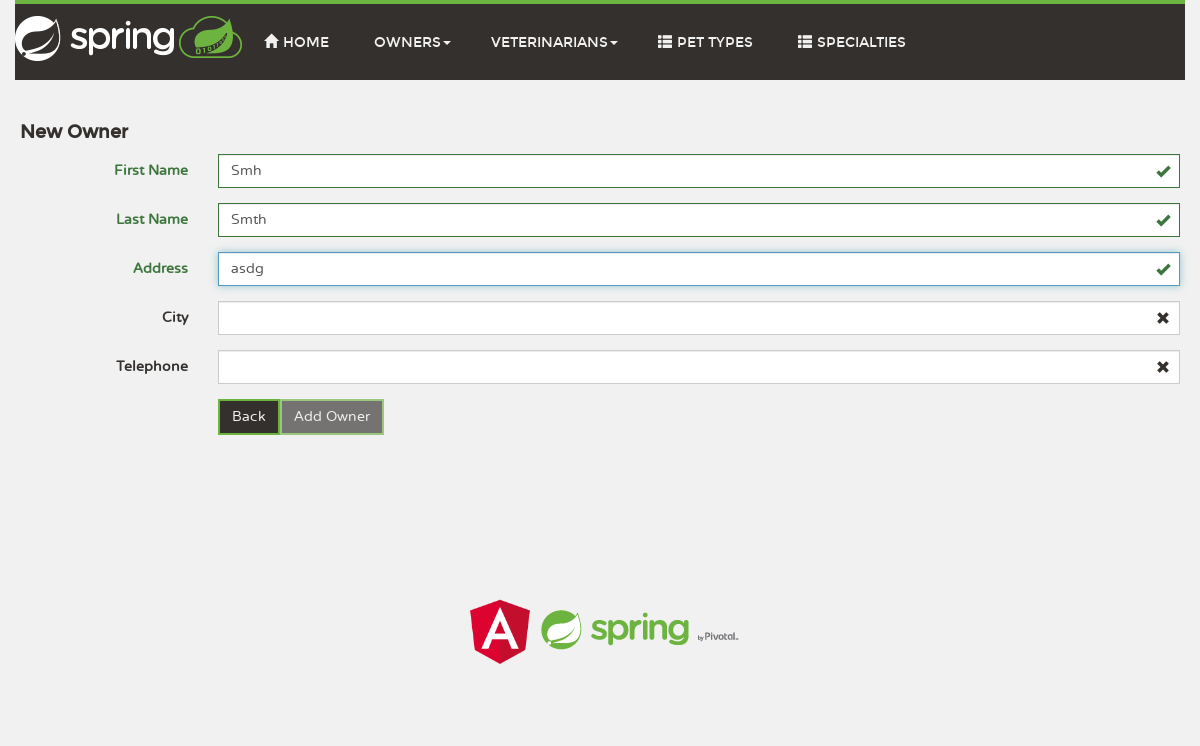

Clicked city field at (699, 318) on #city
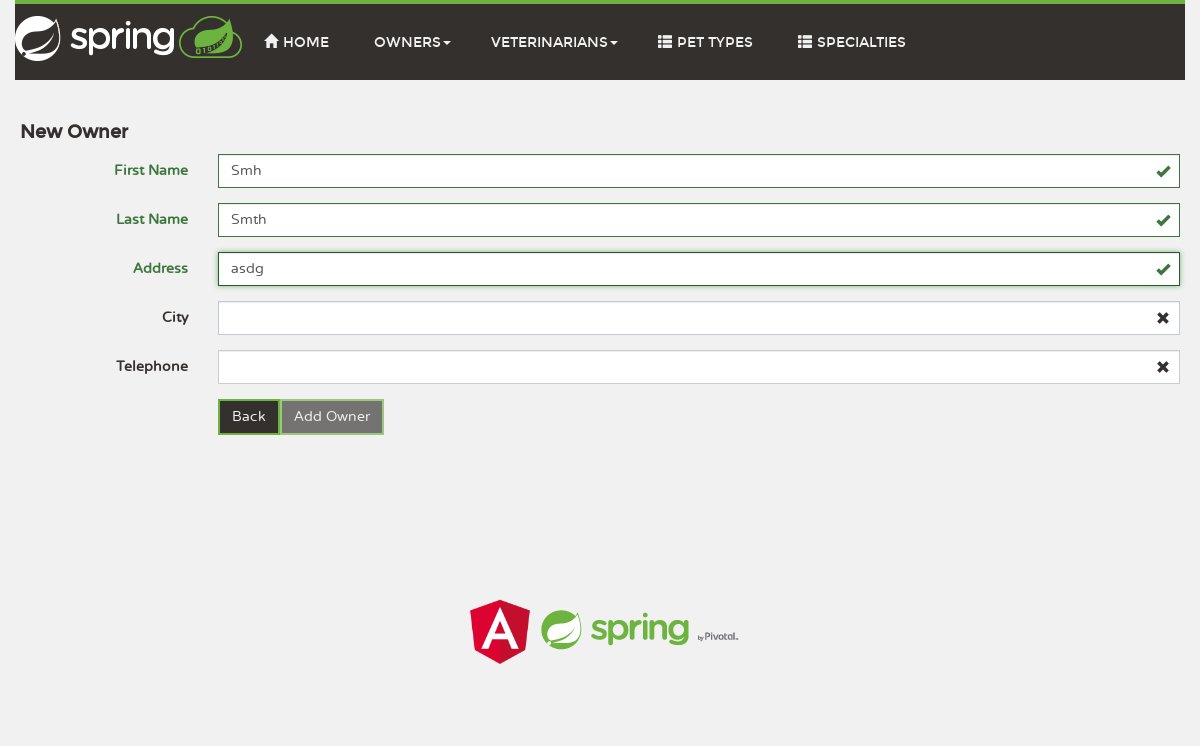

Filled city with 'gerg' on #city
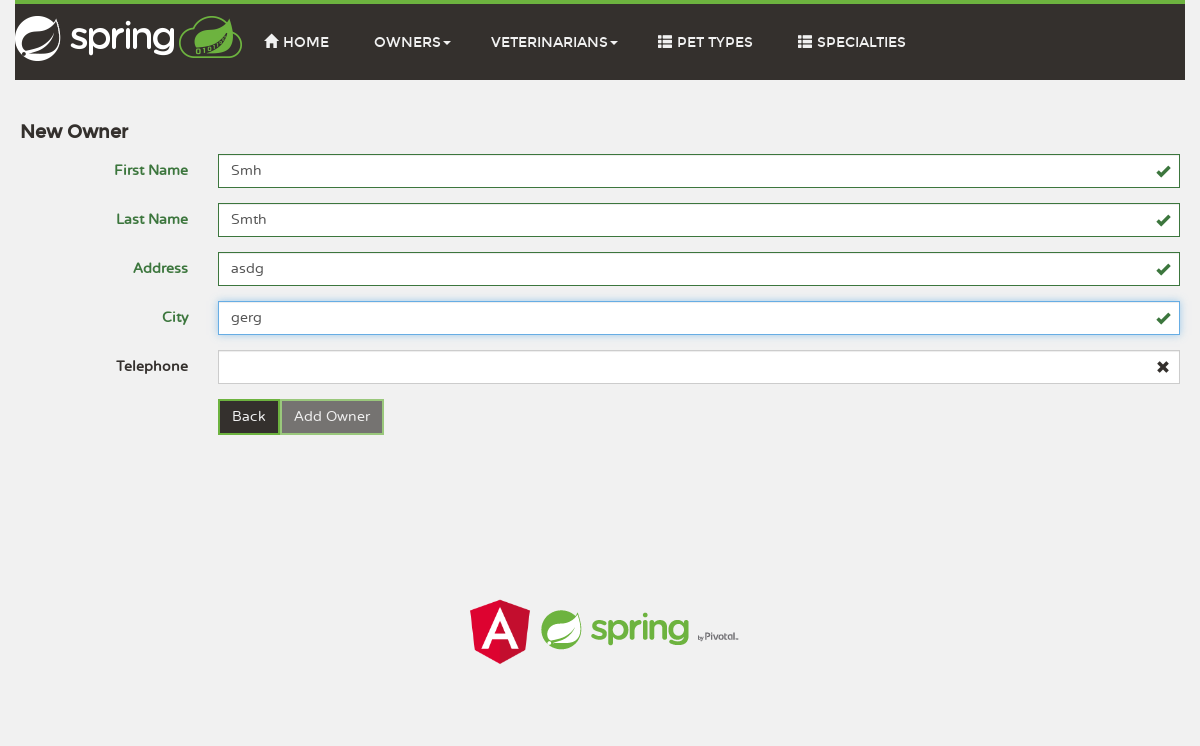

Clicked telephone field at (699, 367) on #telephone
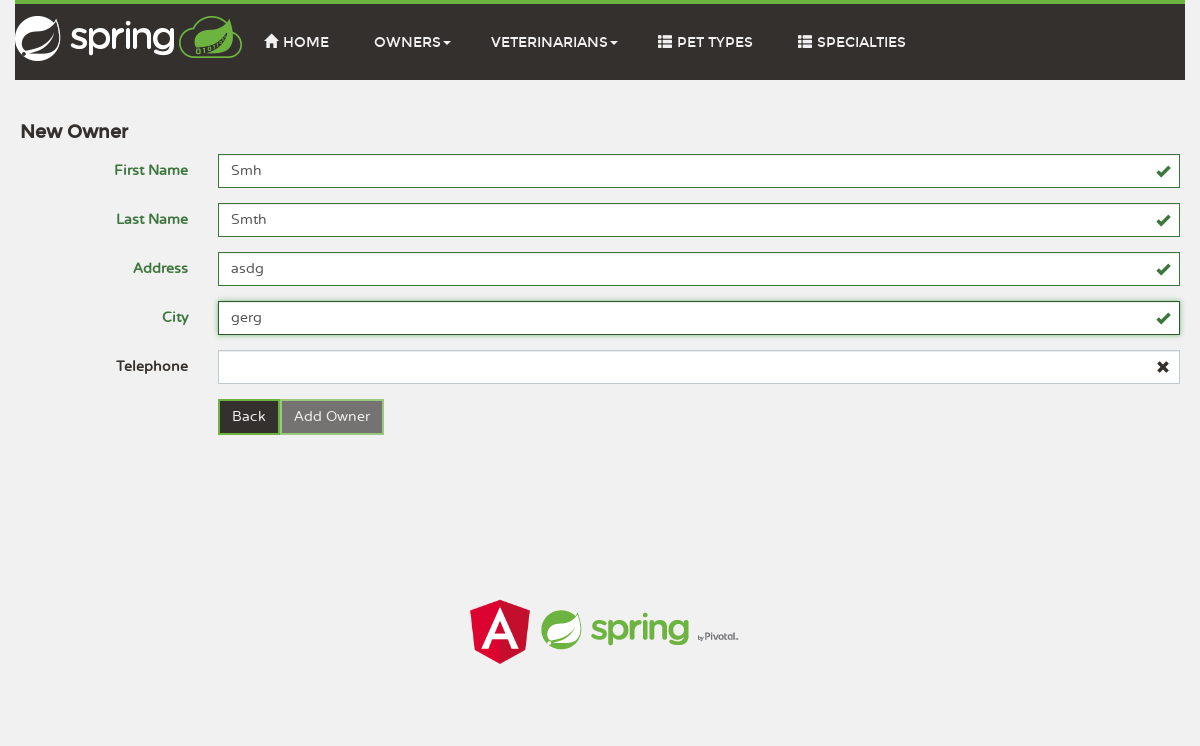

Filled telephone with '3809654634' on #telephone
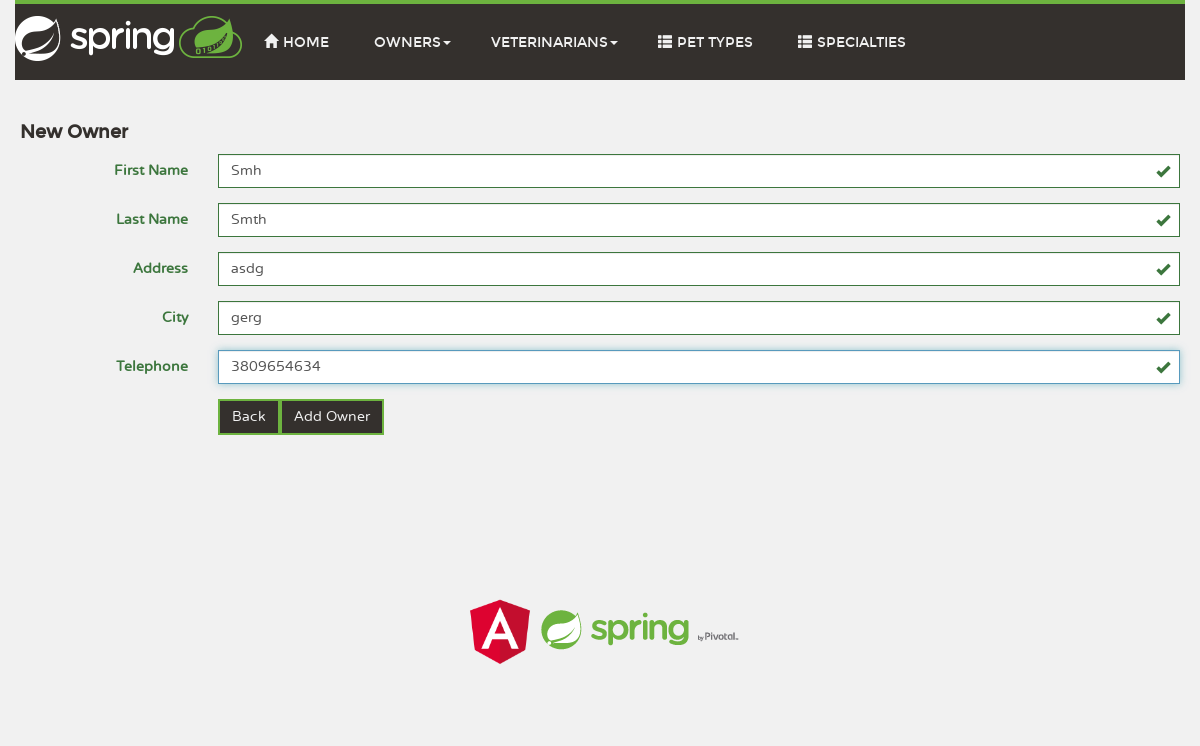

Clicked add owner button to submit form at (332, 417) on .addOwner
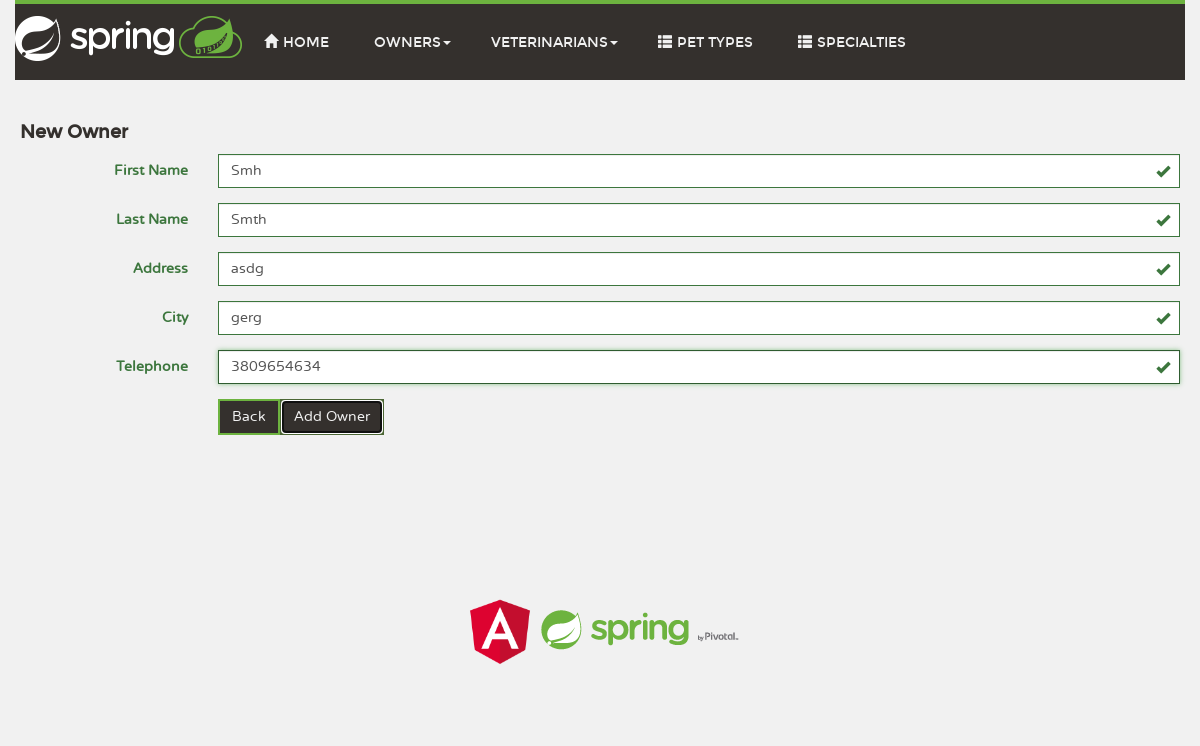

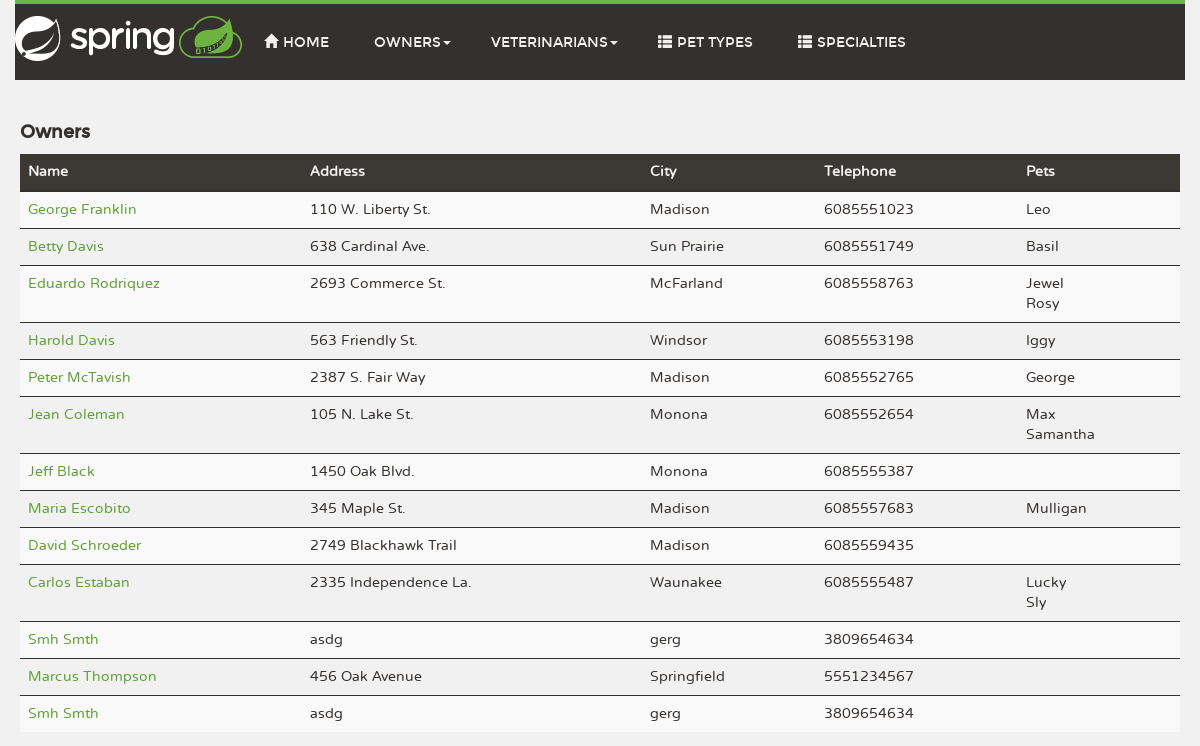